Tests auto-suggestion dropdown functionality by typing partial text and selecting a matching option from the suggestions

Starting URL: https://rahulshettyacademy.com/dropdownsPractise/

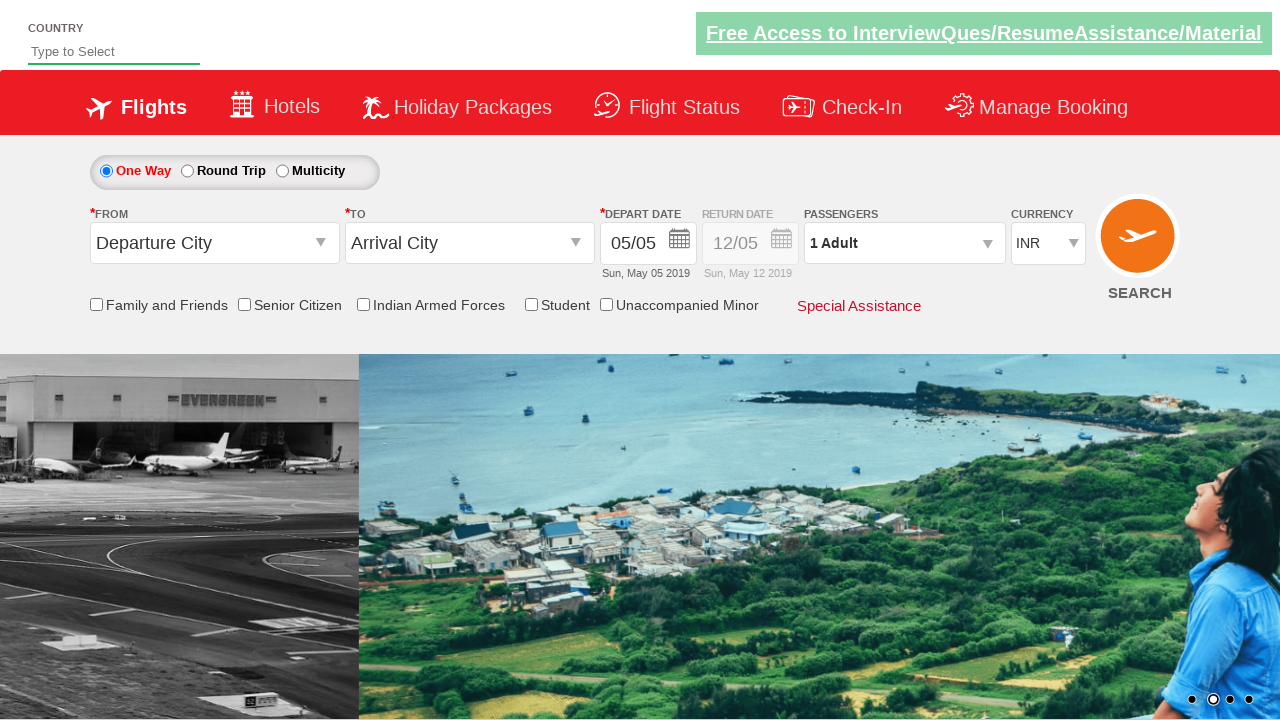

Typed 'ind' in the auto-suggest field on #autosuggest
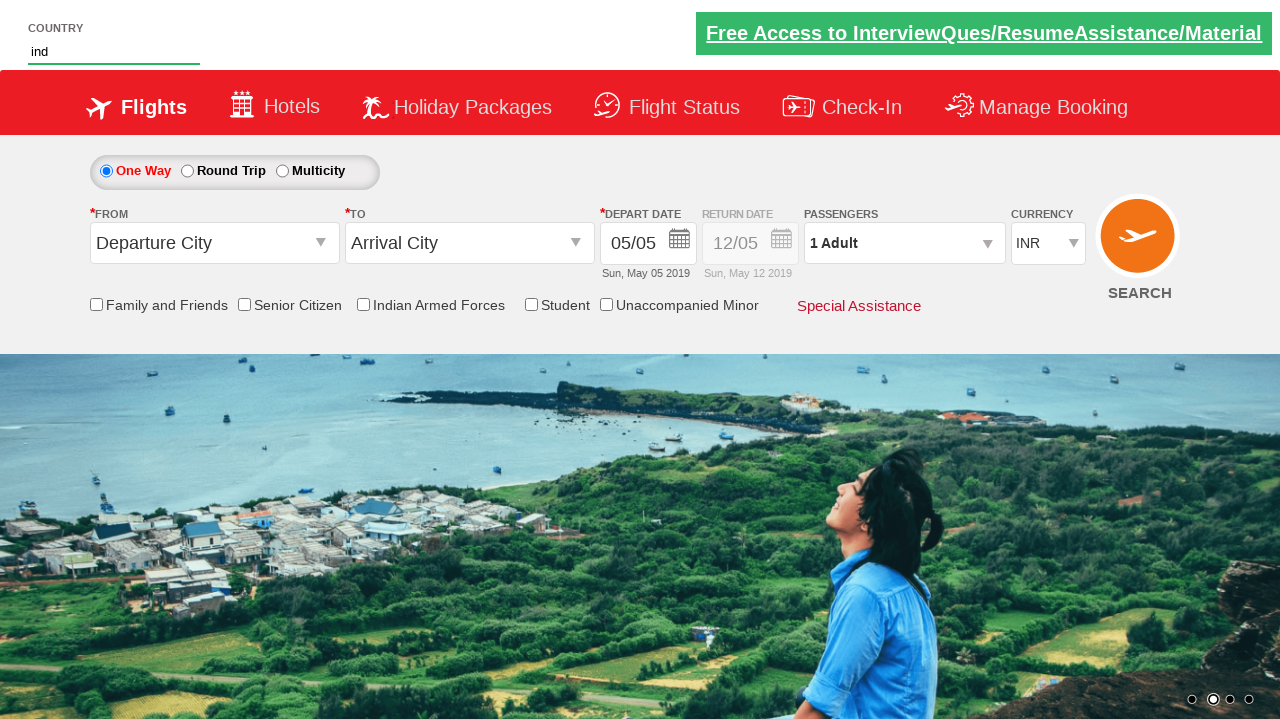

Auto-suggestion dropdown appeared with matching options
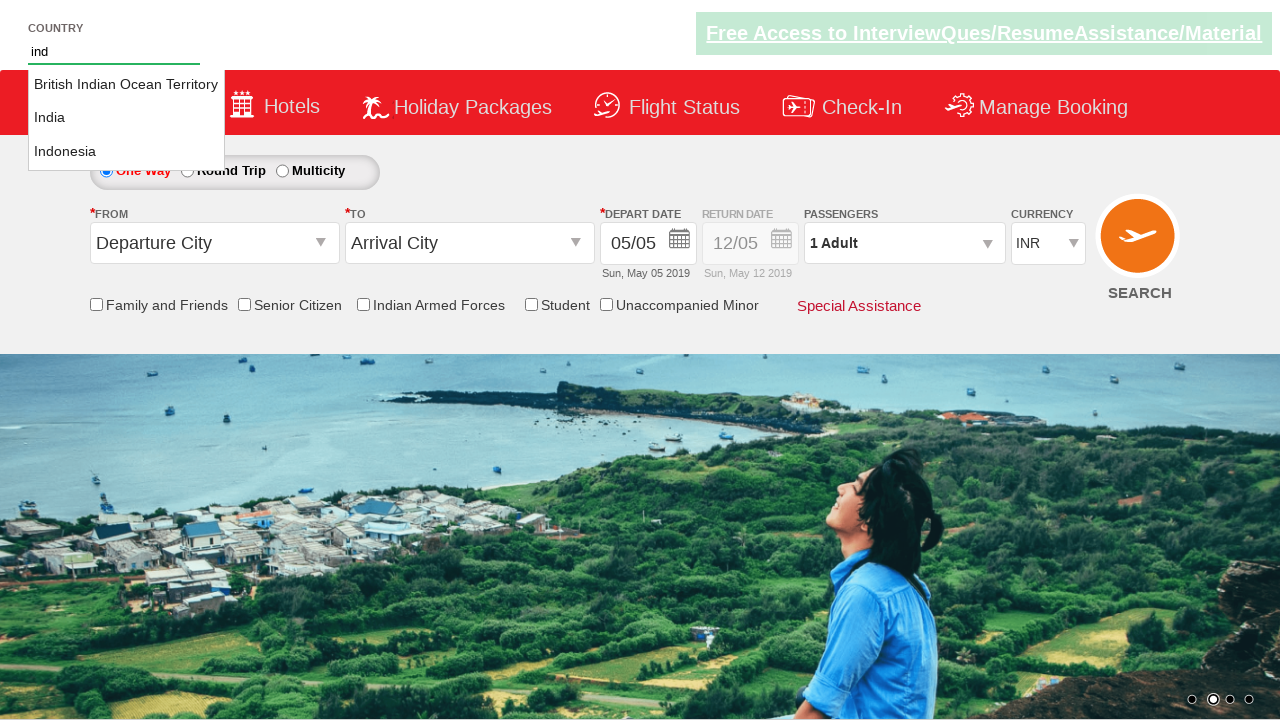

Retrieved all suggestion options from dropdown
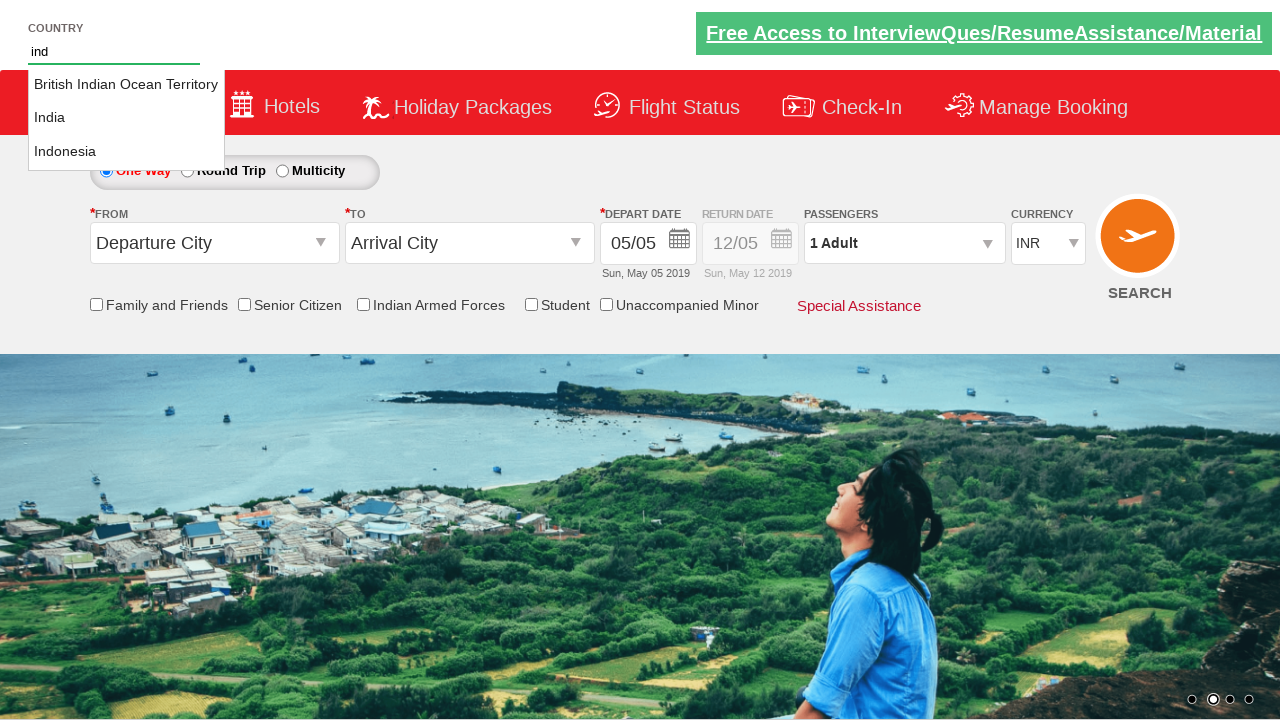

Found and clicked 'India' from the auto-suggestion dropdown
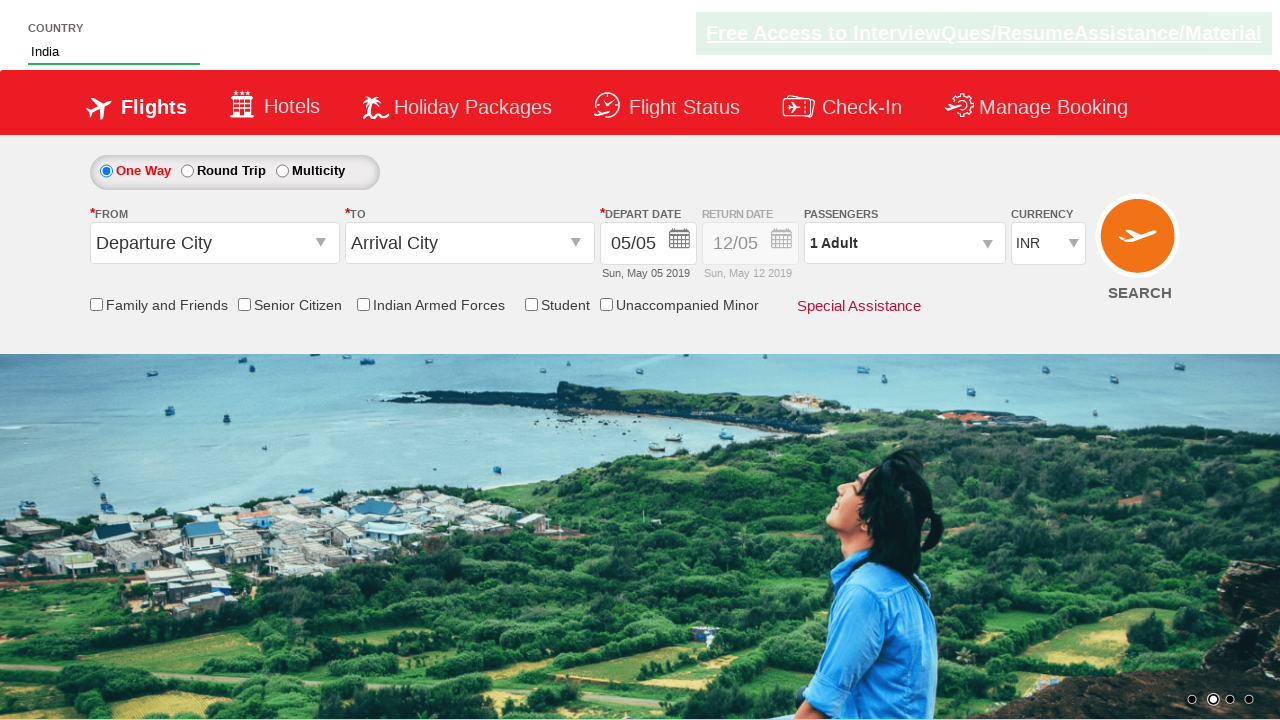

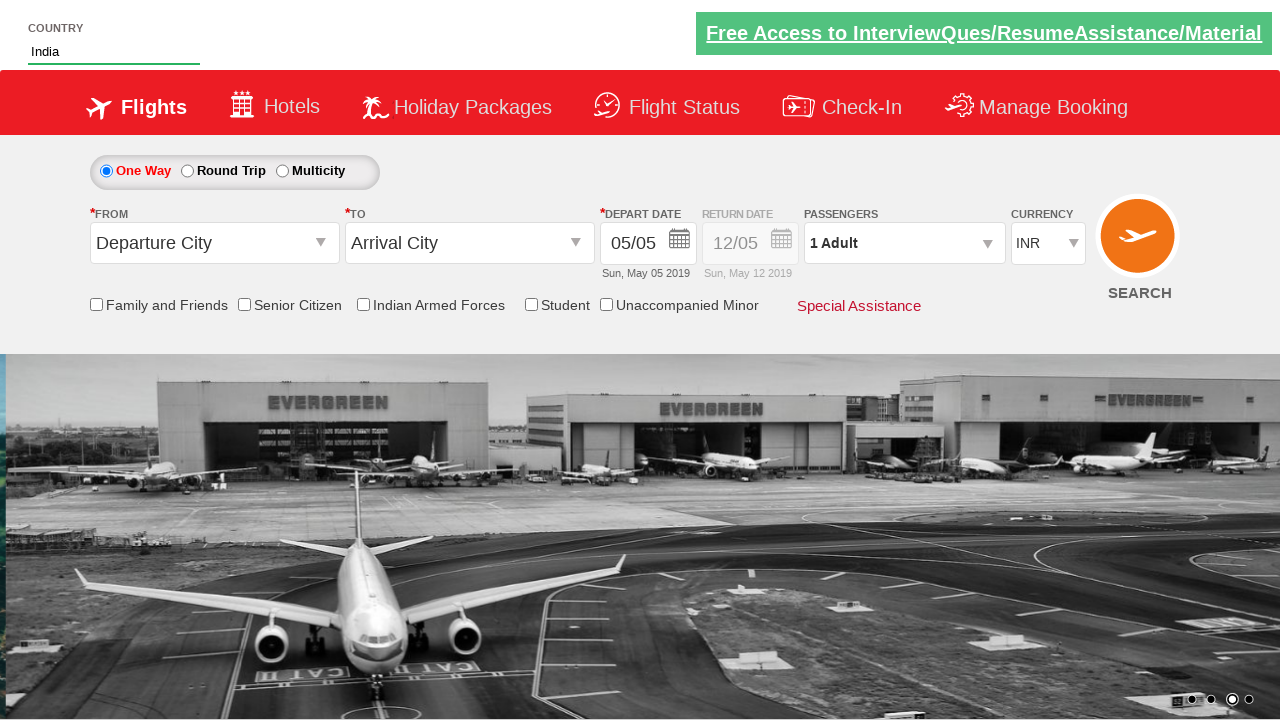